Tests dynamic loading functionality by clicking Start button and waiting for the loading indicator to disappear before verifying "Hello World!" text is displayed.

Starting URL: https://automationfc.github.io/dynamic-loading/

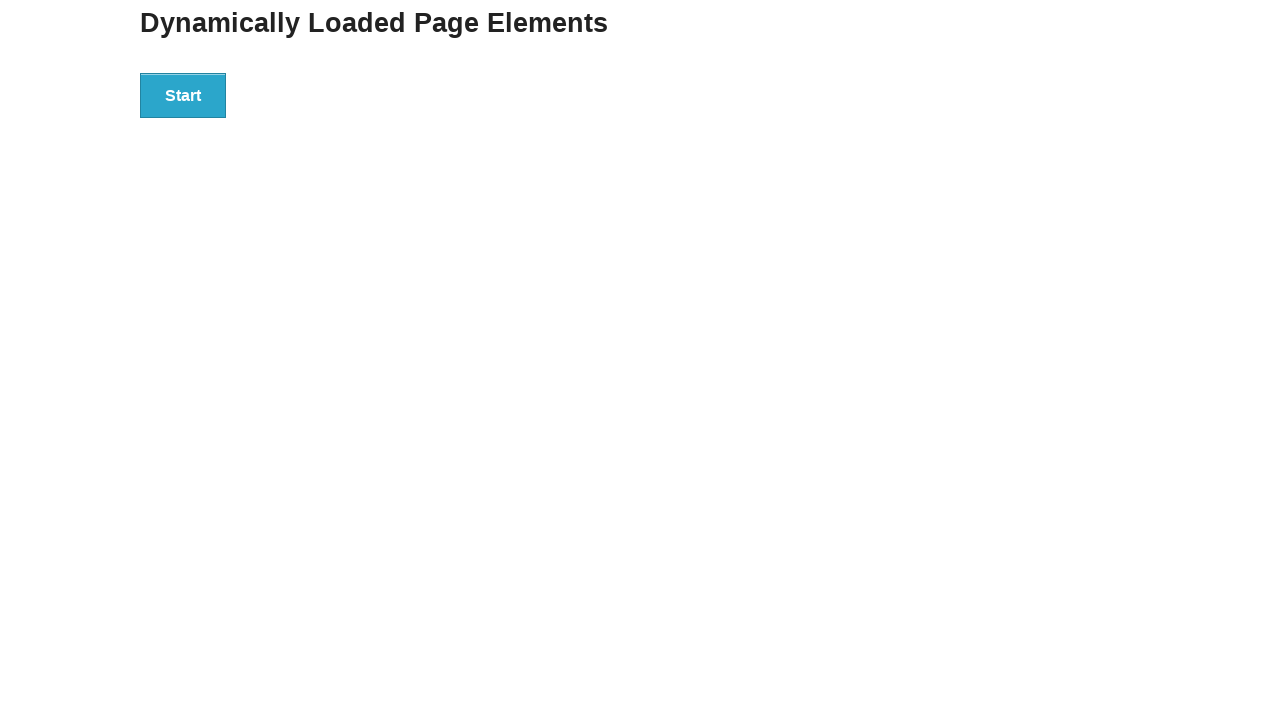

Clicked Start button to initiate dynamic loading at (183, 95) on xpath=//*[text()='Start']
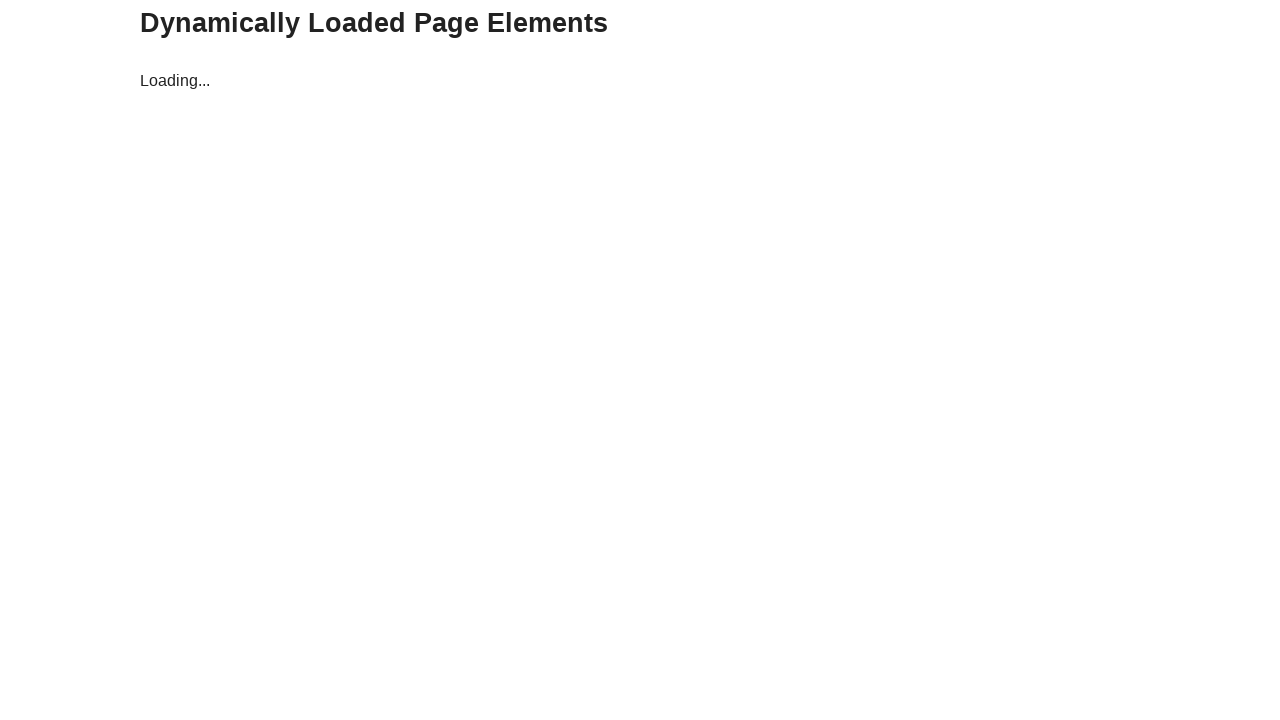

Waited for loading indicator to disappear
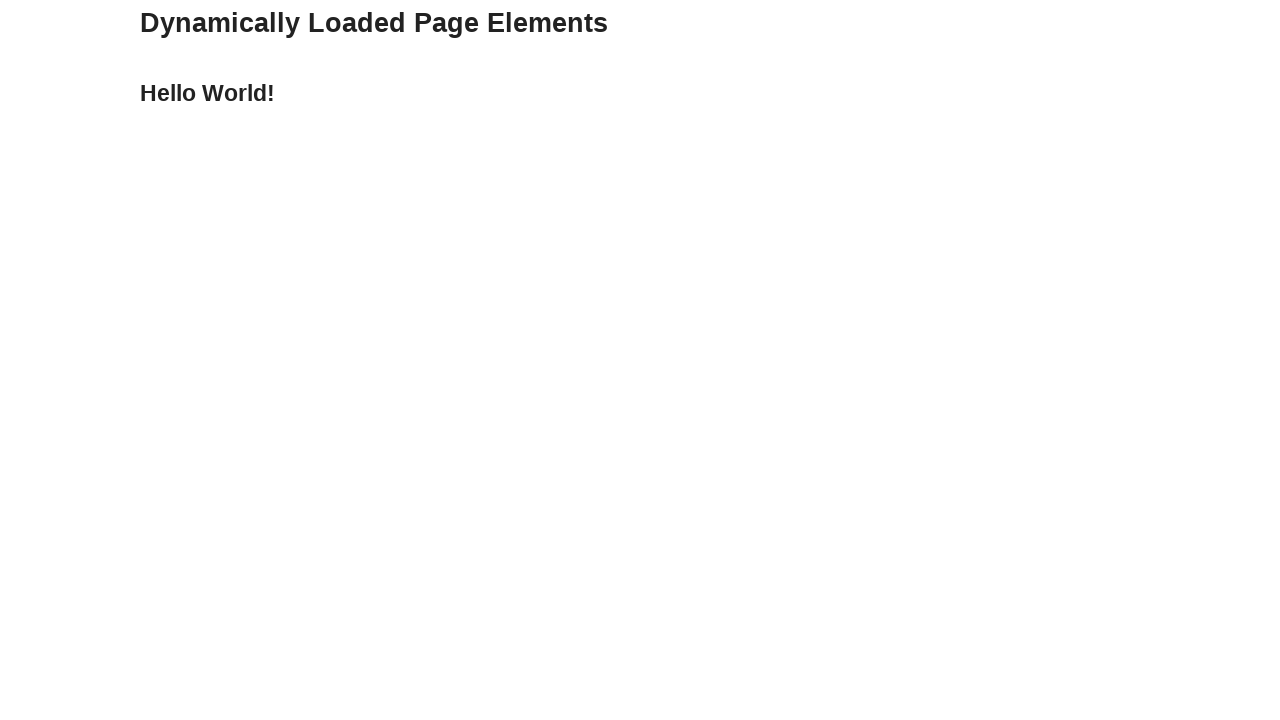

Verified 'Hello World!' text is visible
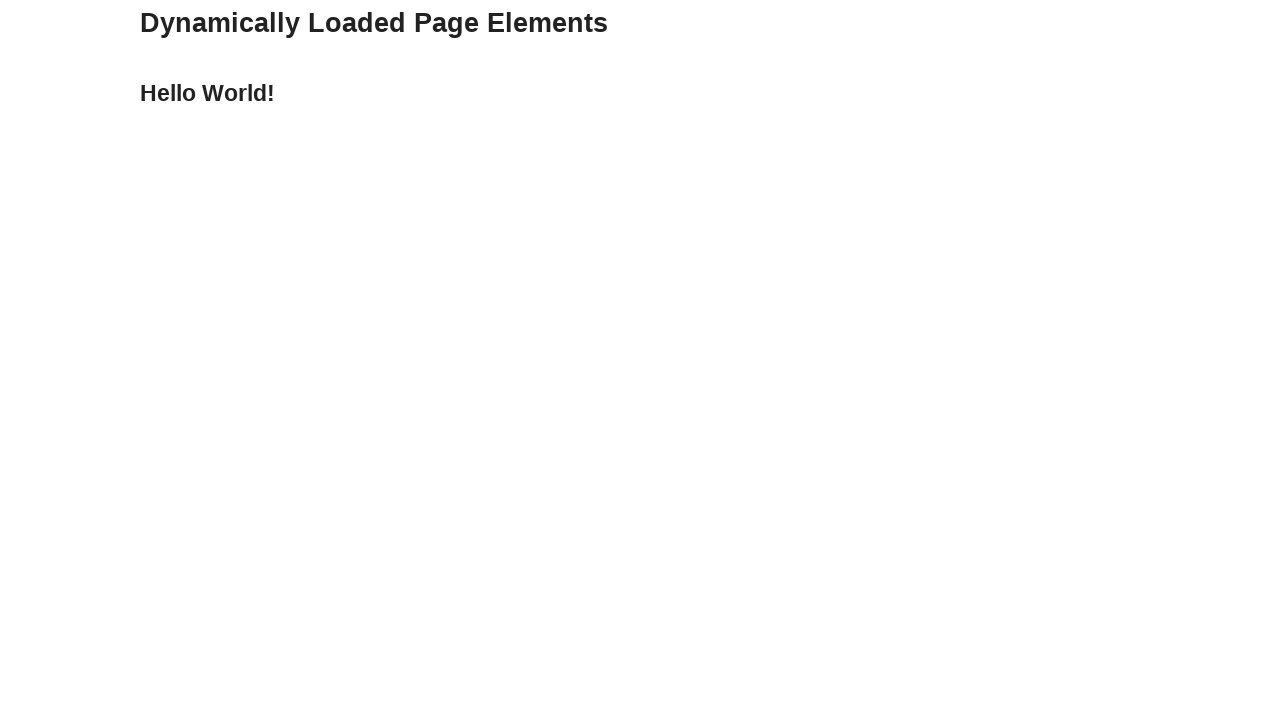

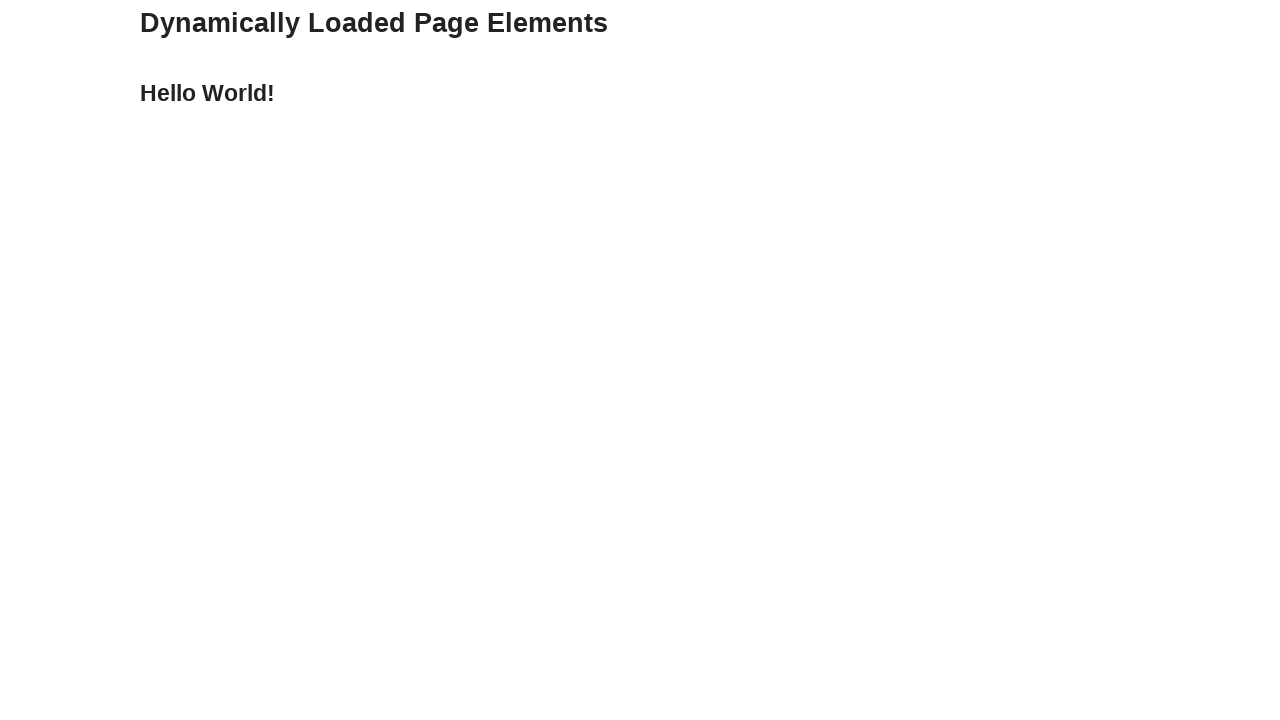